Tests dynamic content loading by clicking a start button and verifying that hidden content becomes visible after loading

Starting URL: https://the-internet.herokuapp.com/dynamic_loading/1

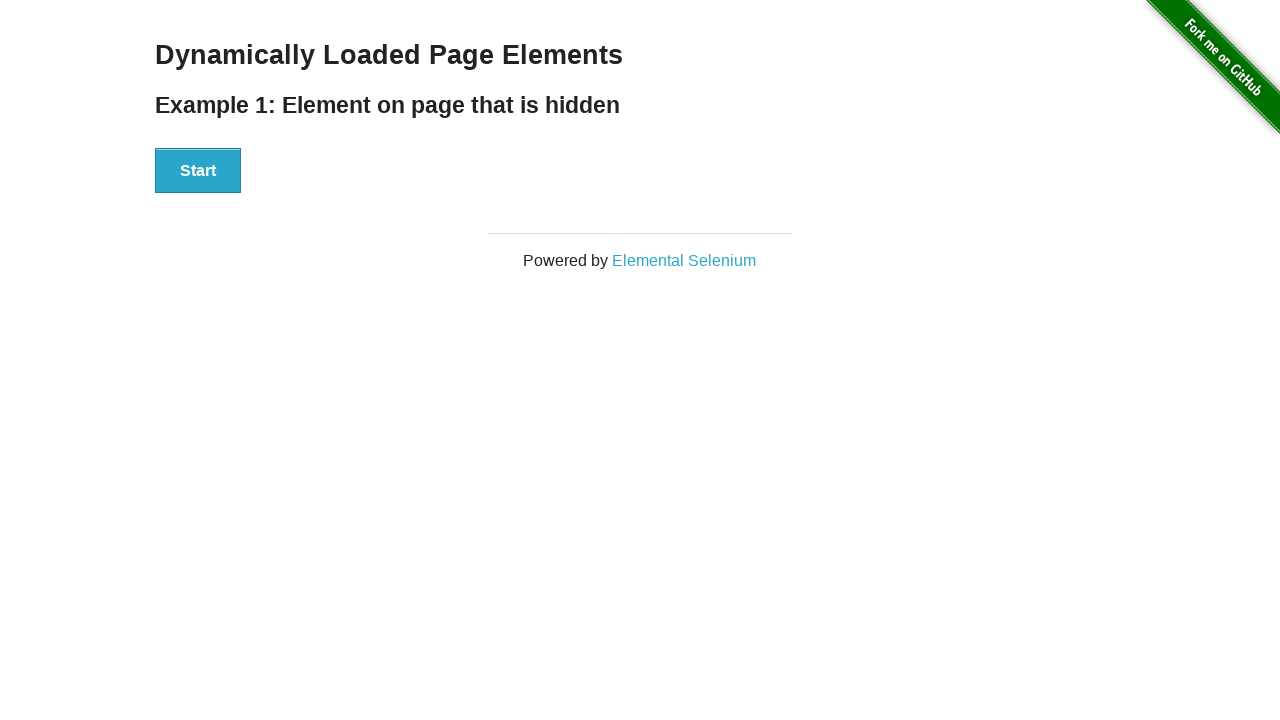

Clicked Start button to trigger dynamic content loading at (198, 171) on xpath=//button[text()='Start']
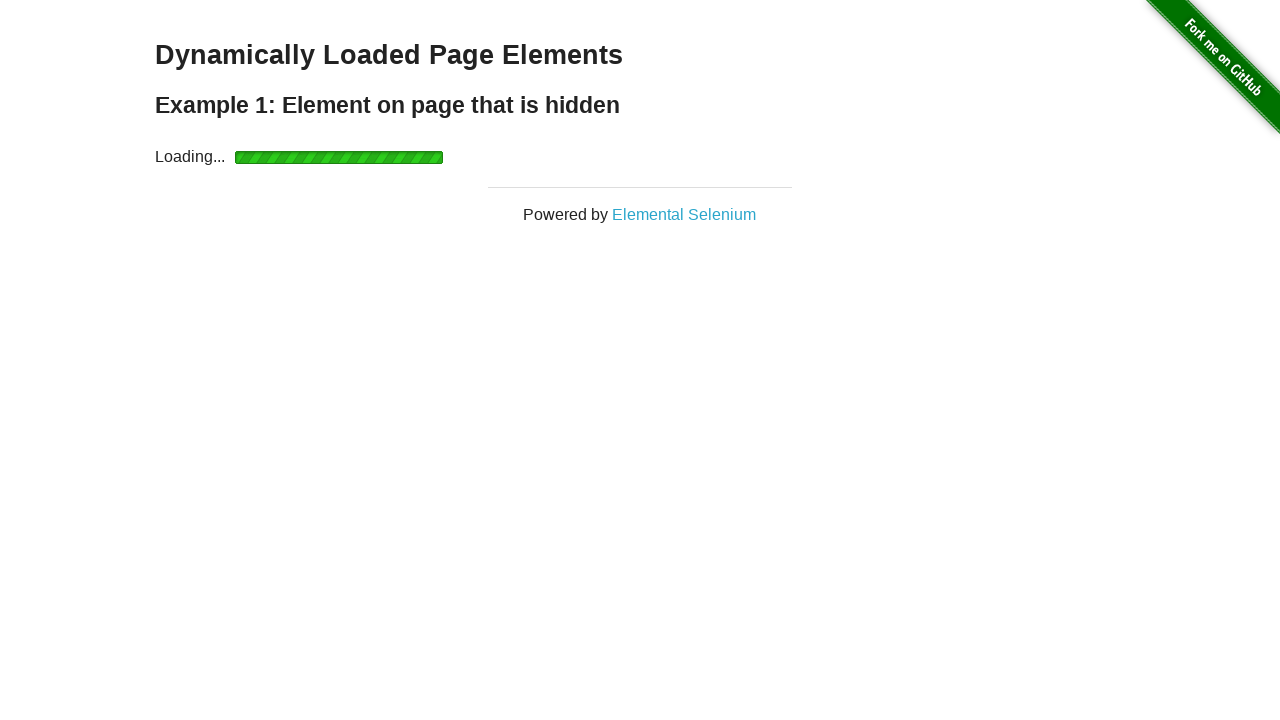

Dynamically loaded content (finish div) became visible
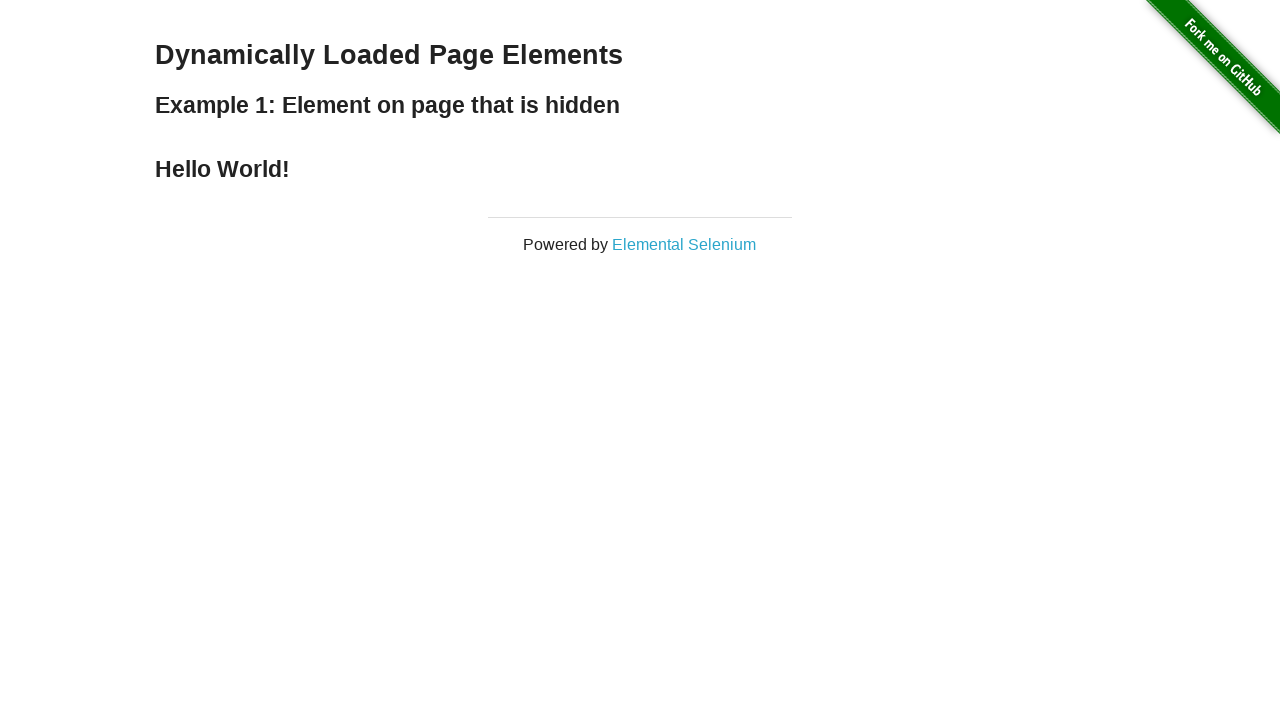

Clicked on the finish div at (640, 169) on xpath=//div[@id='finish']
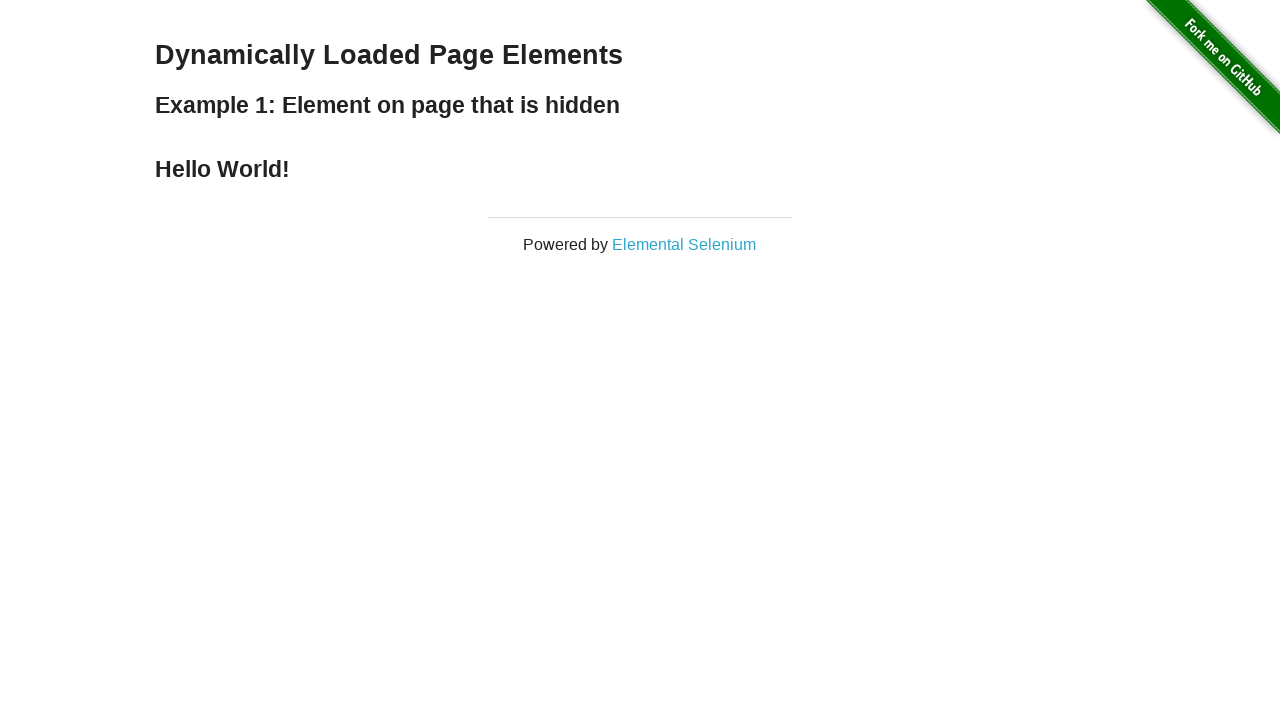

Verified 'Hello World!' text is visible
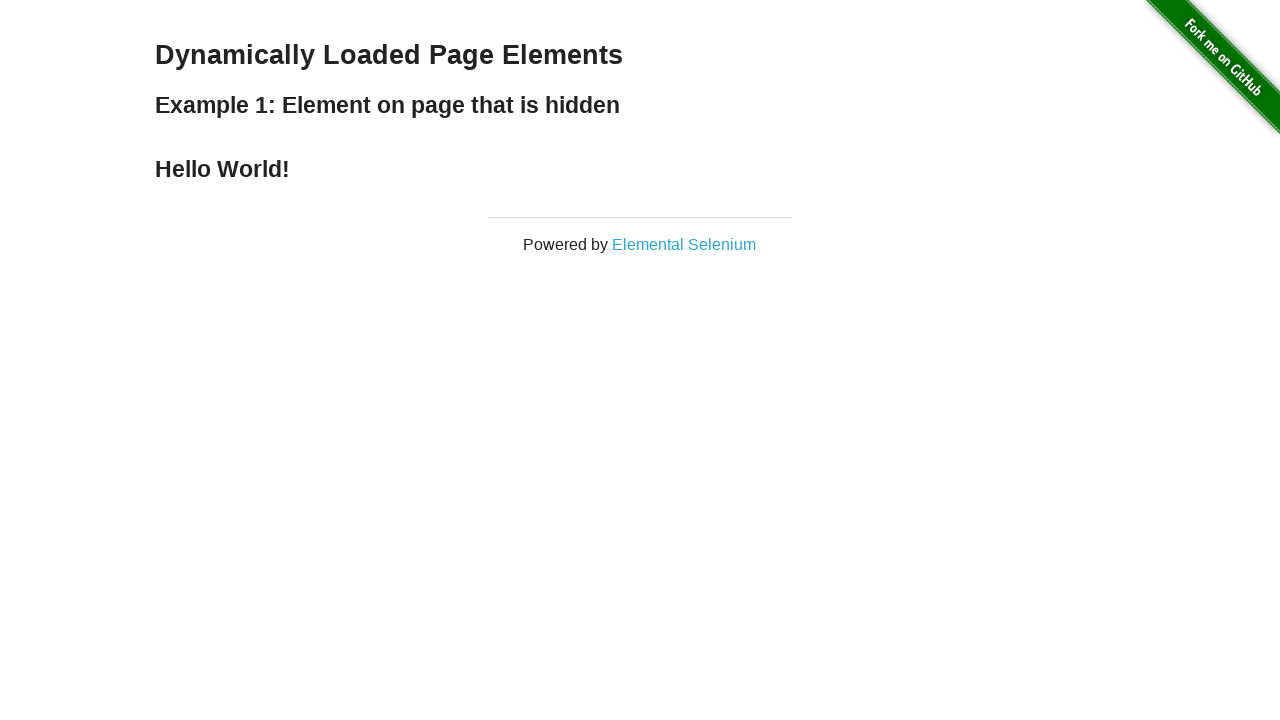

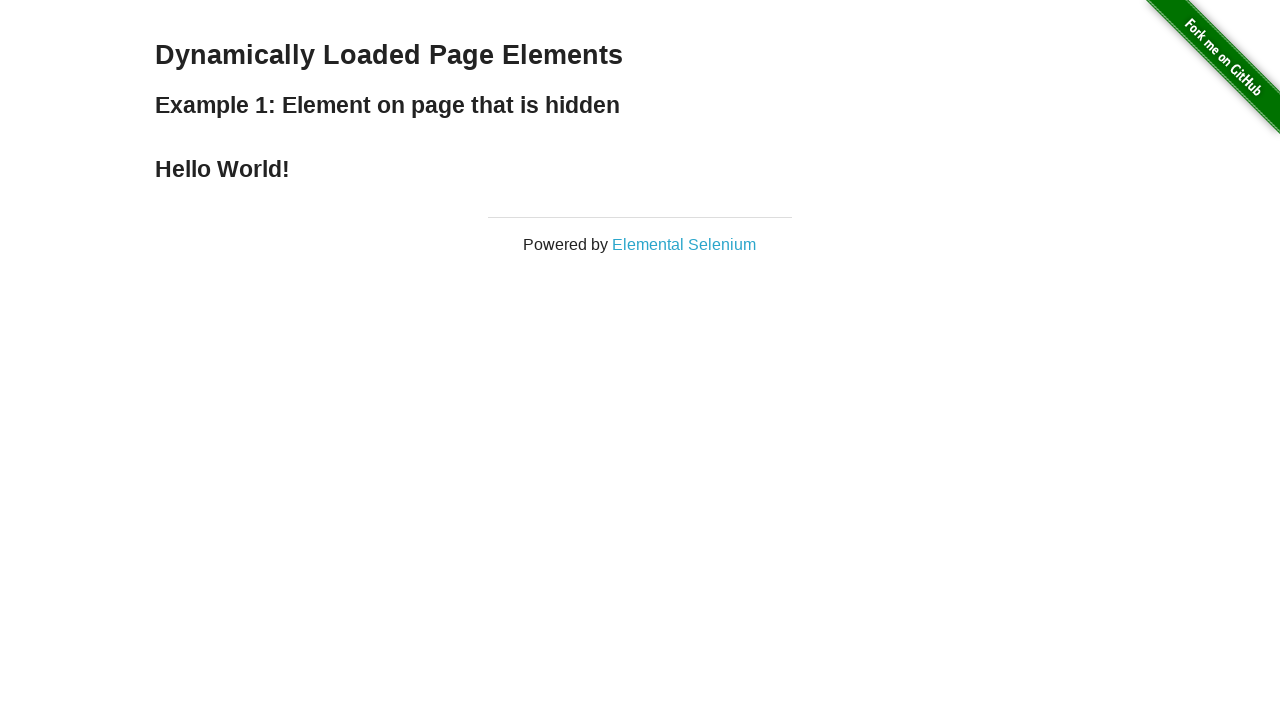